Tests dismissing a JavaScript confirm dialog by clicking a button and canceling the confirmation

Starting URL: https://automationfc.github.io/basic-form/index.html

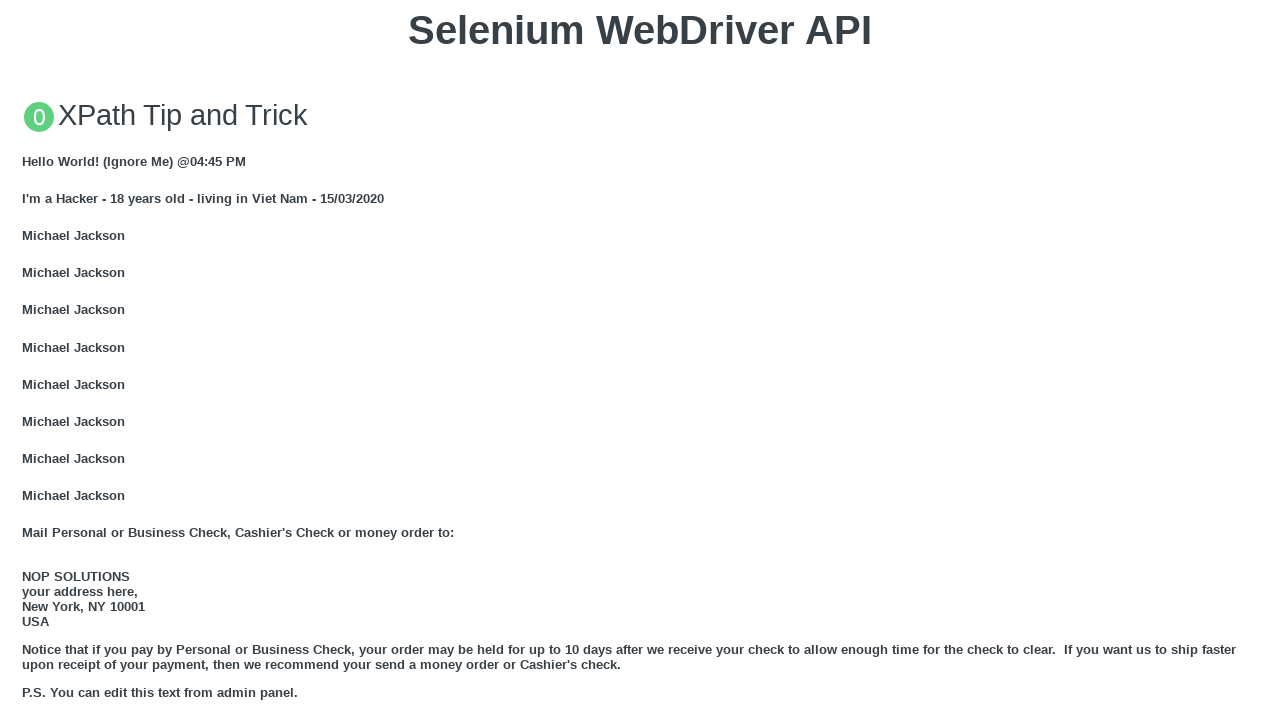

Clicked button to trigger JavaScript confirm dialog at (640, 360) on xpath=//button[text()='Click for JS Confirm']
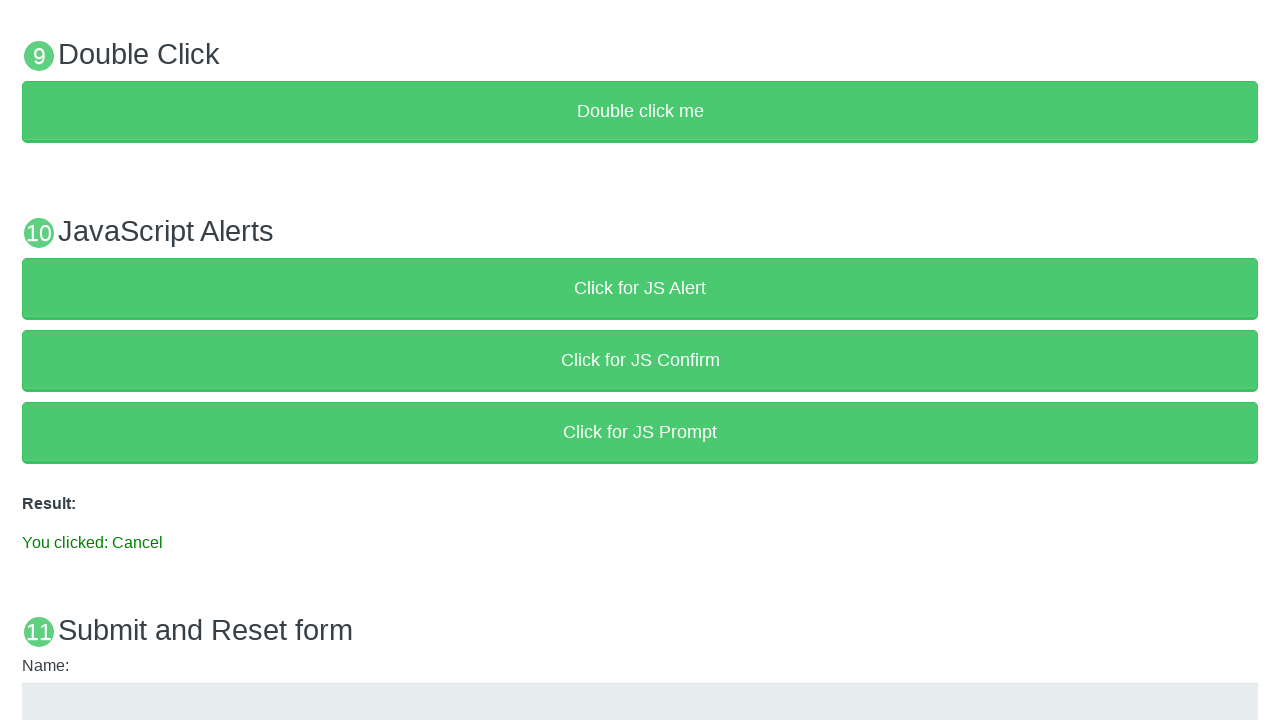

Set up dialog handler to dismiss confirm dialog
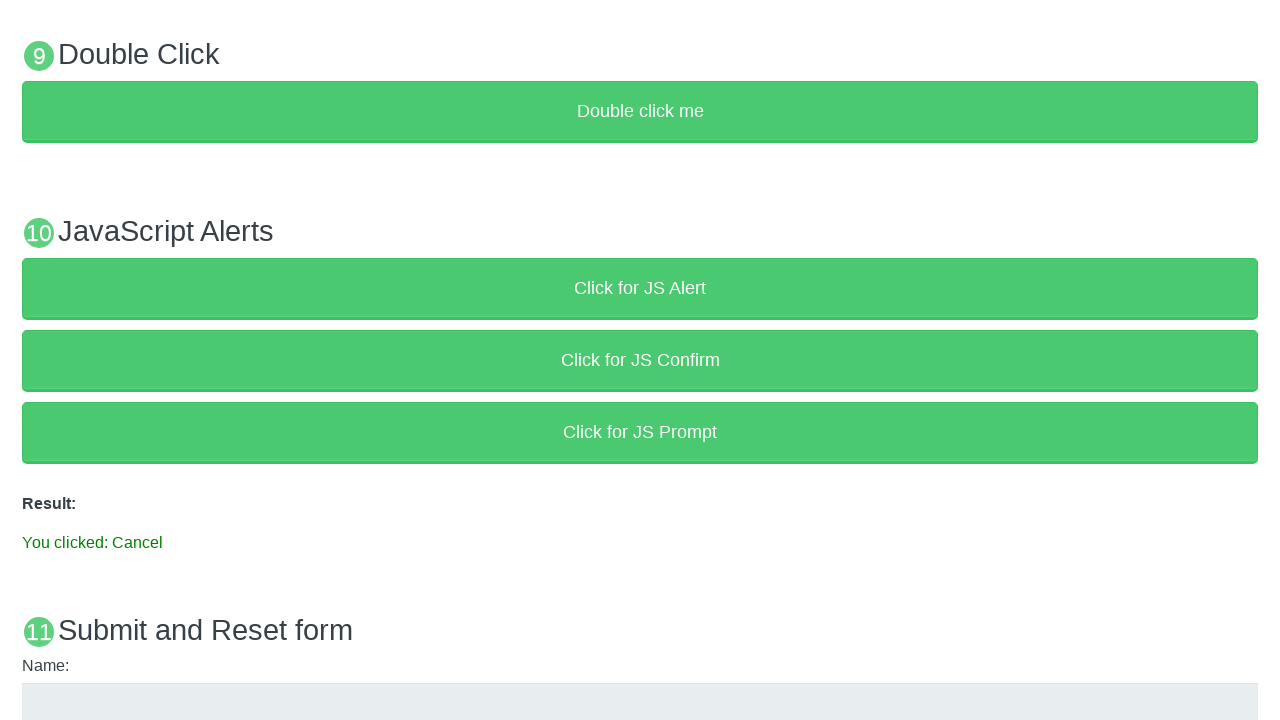

Verified cancel confirmation message appeared
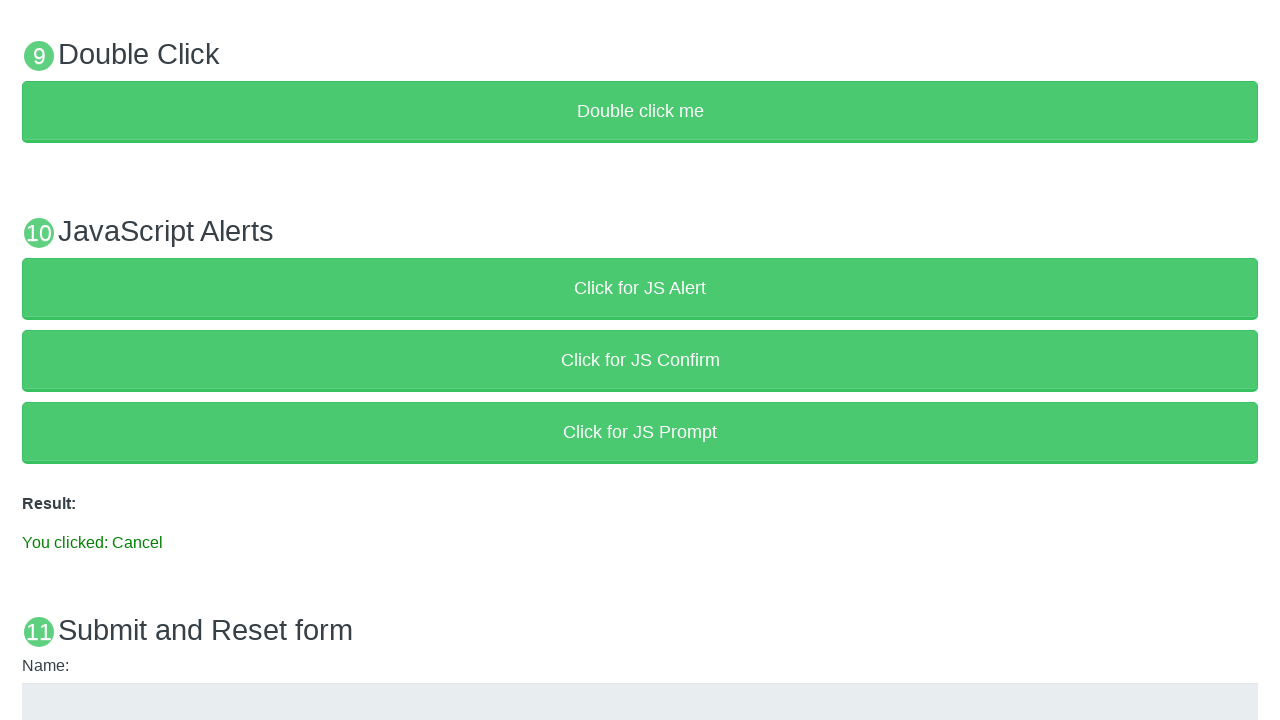

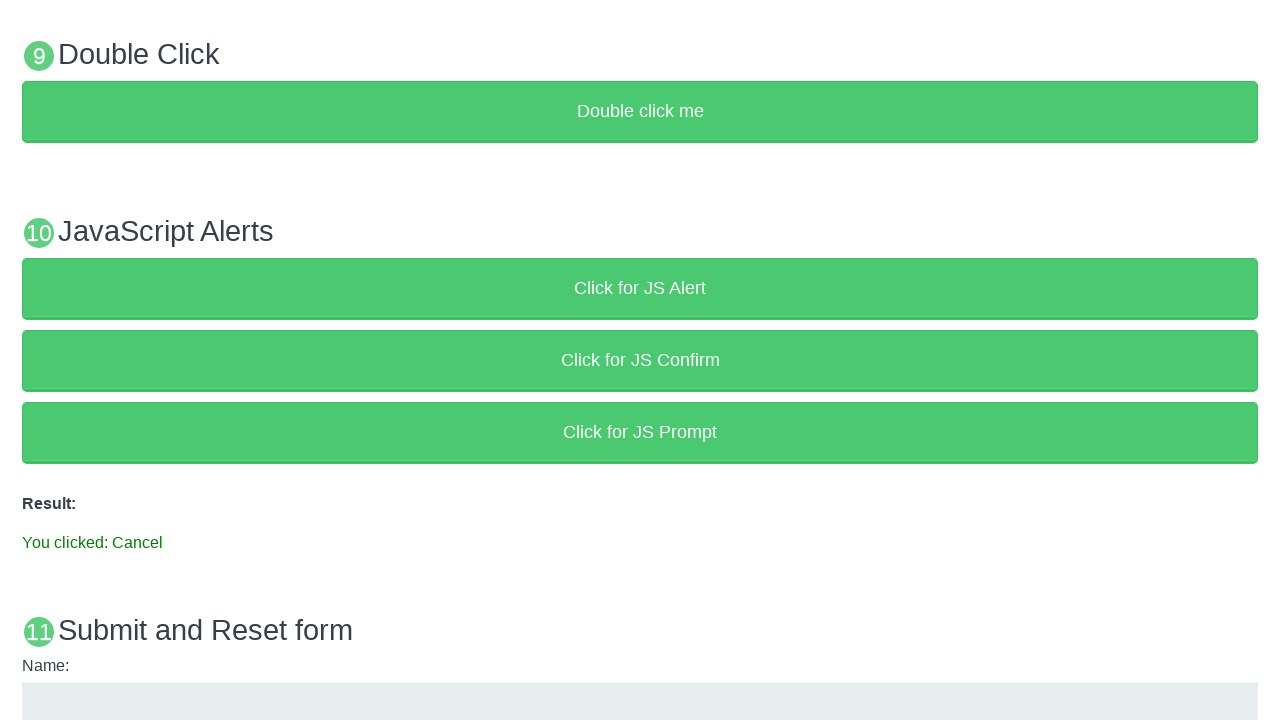